Tests handling of JavaScript prompt dialogs by clicking a button that triggers a prompt and entering text

Starting URL: https://the-internet.herokuapp.com/javascript_alerts

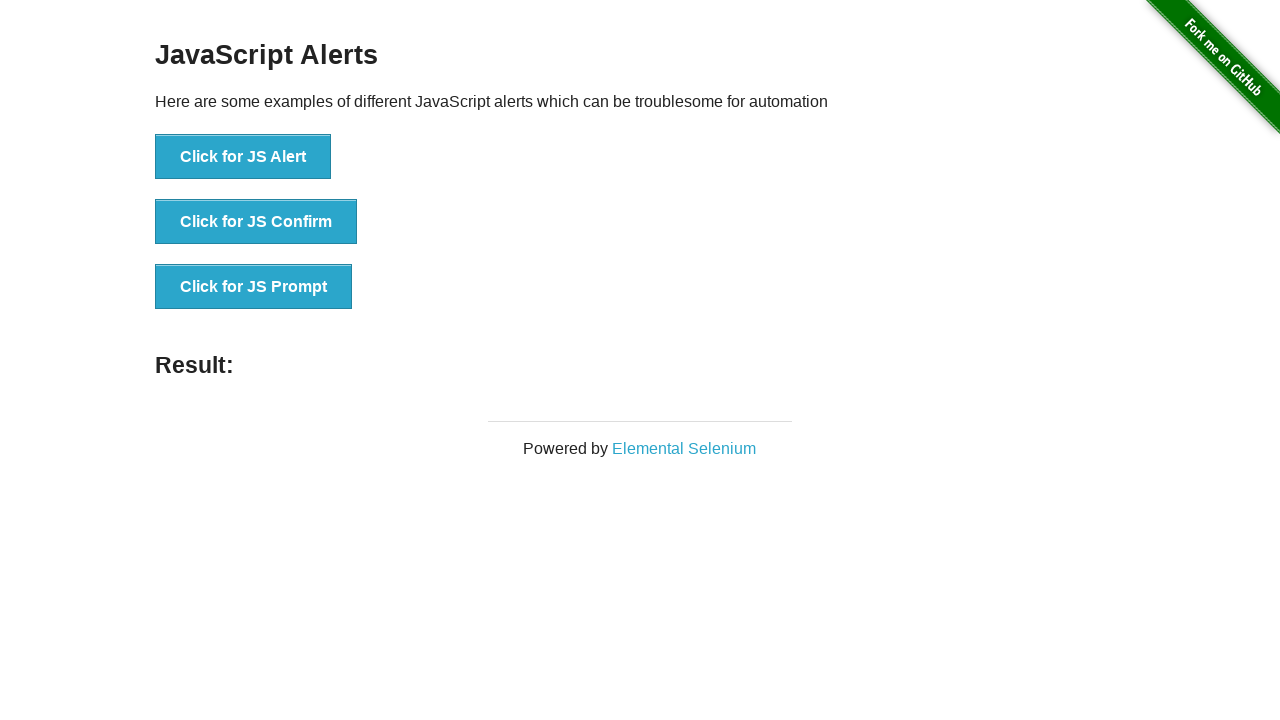

Set up dialog handler to accept prompt with text 'Marcus Thompson'
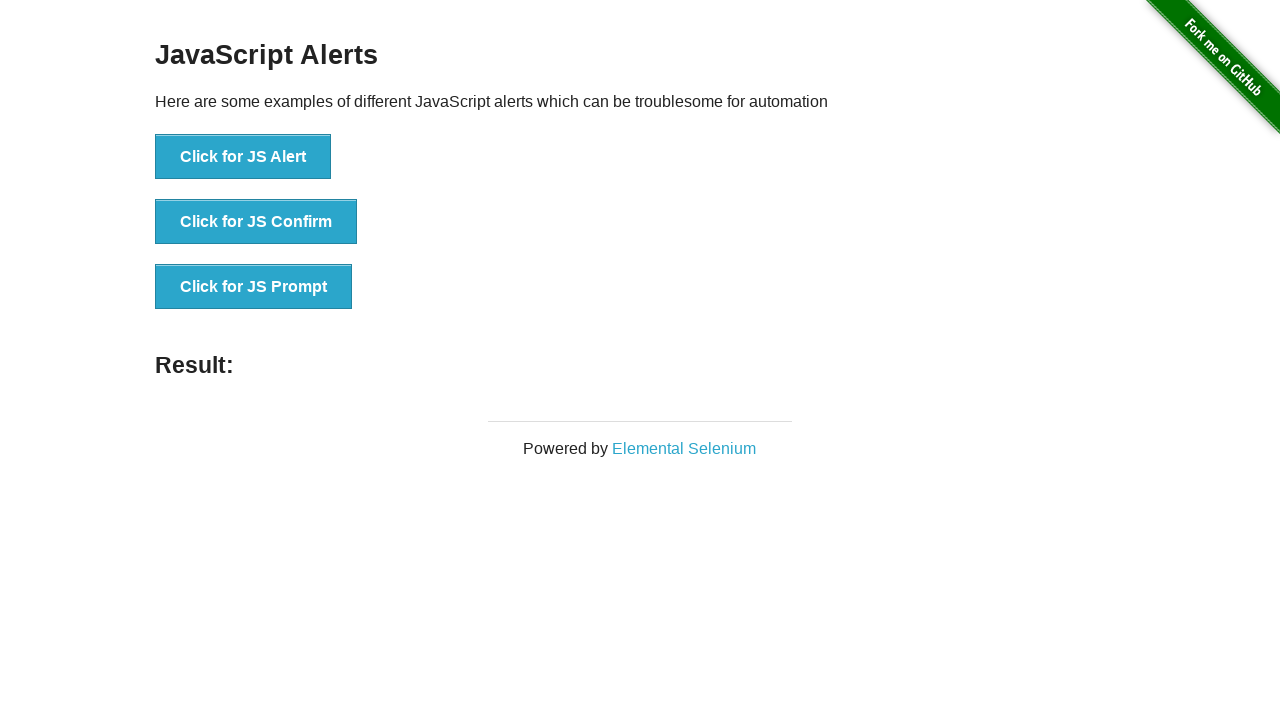

Clicked button to trigger JavaScript prompt dialog at (254, 287) on button[onclick='jsPrompt()']
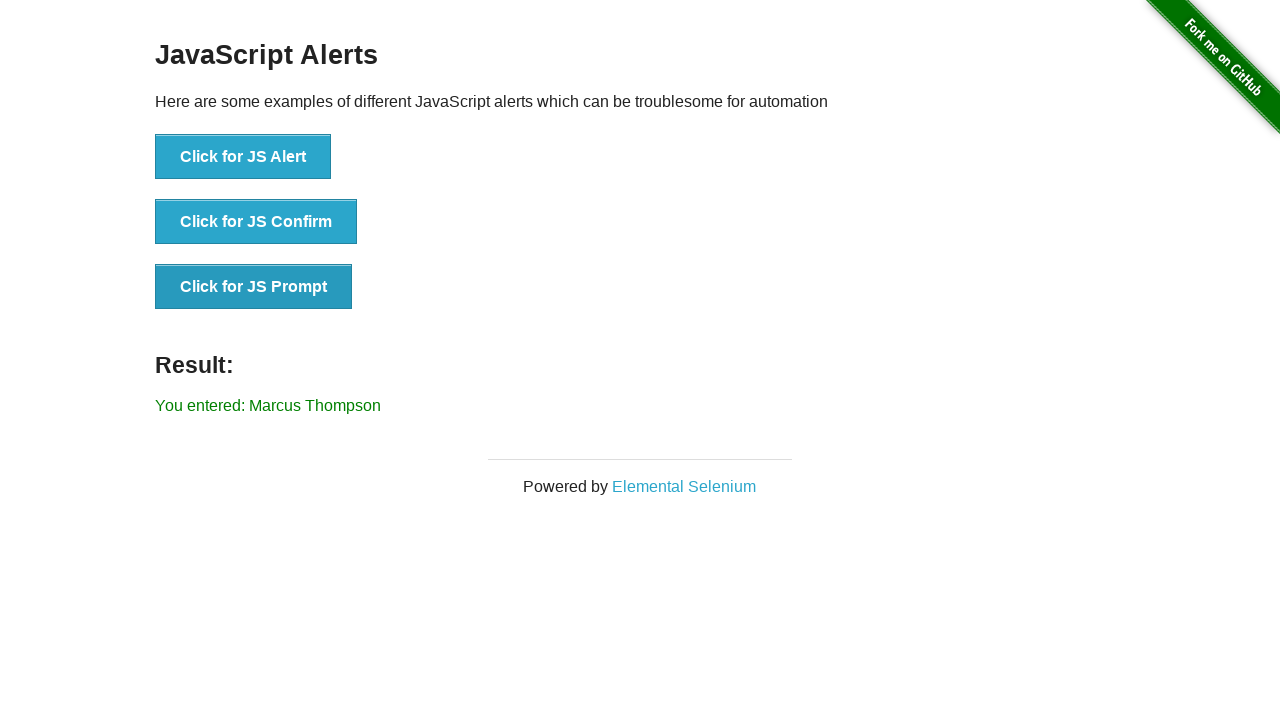

Prompt result element loaded on page
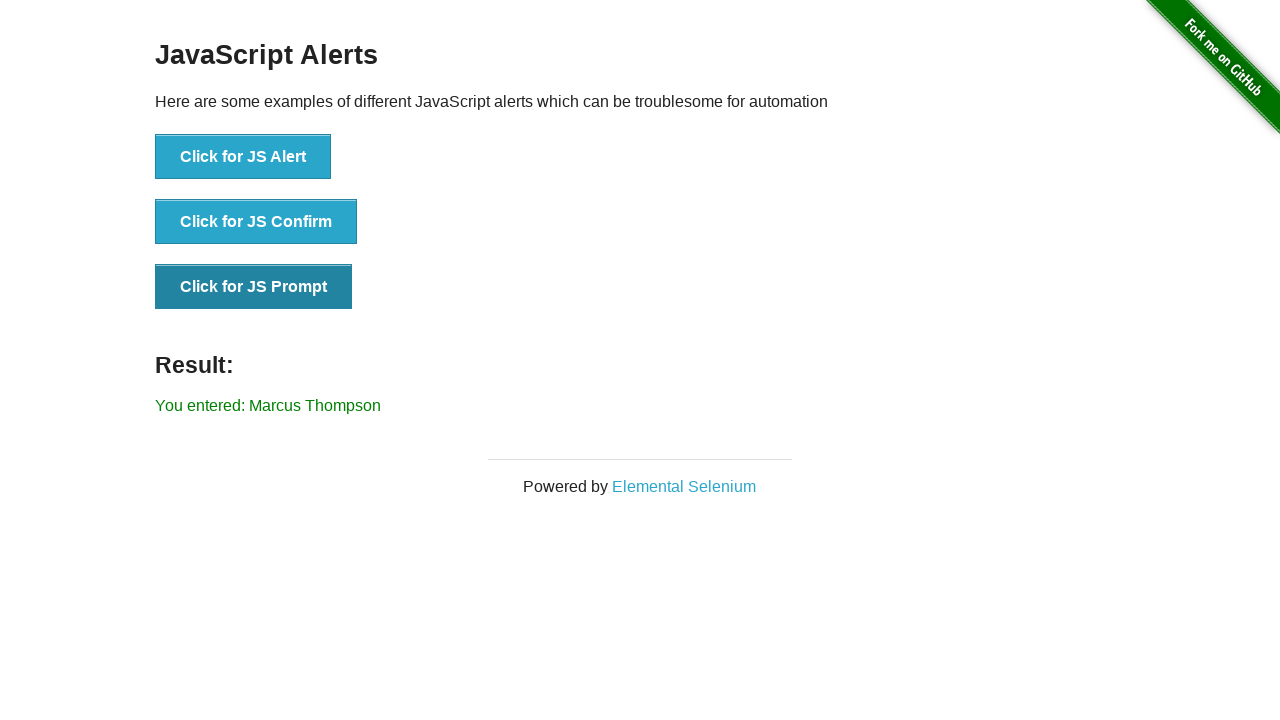

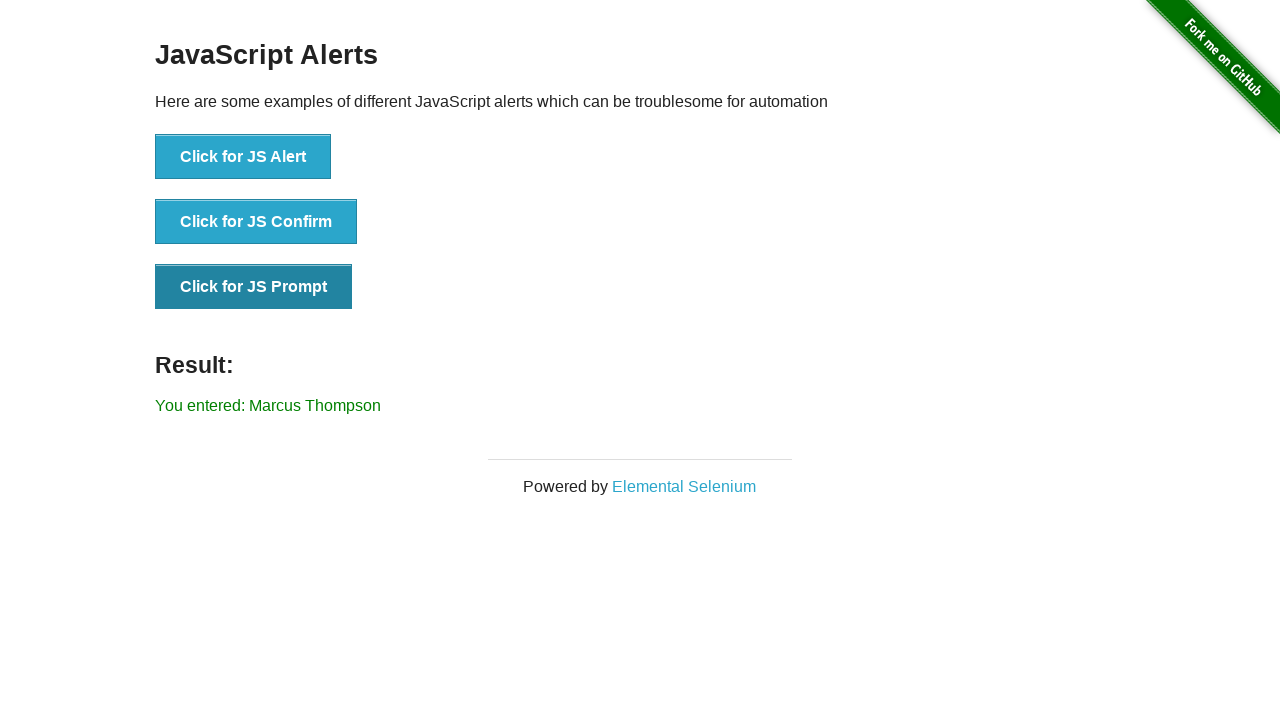